Tests injecting jQuery and jQuery Growl library into a page to display notification messages for debugging purposes. It loads external scripts and CSS, then triggers growl notifications with different styles (default, error, notice, warning).

Starting URL: http://the-internet.herokuapp.com

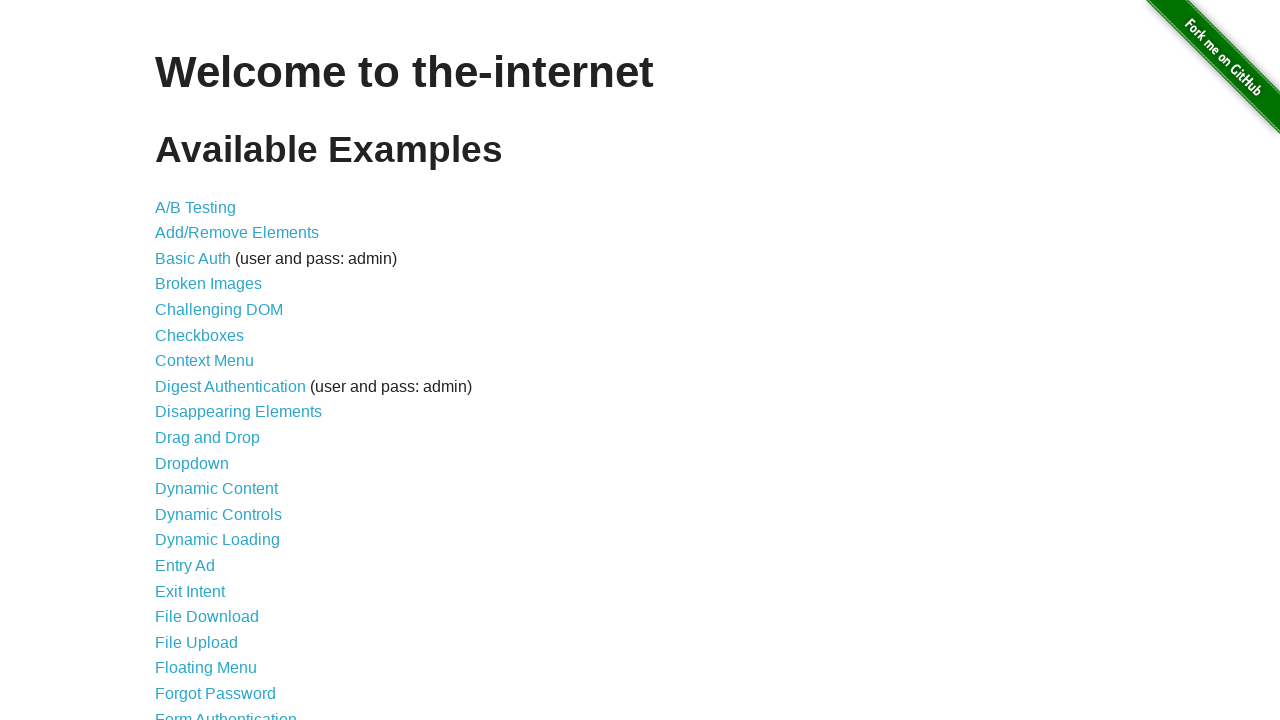

Injected jQuery library into page if not already present
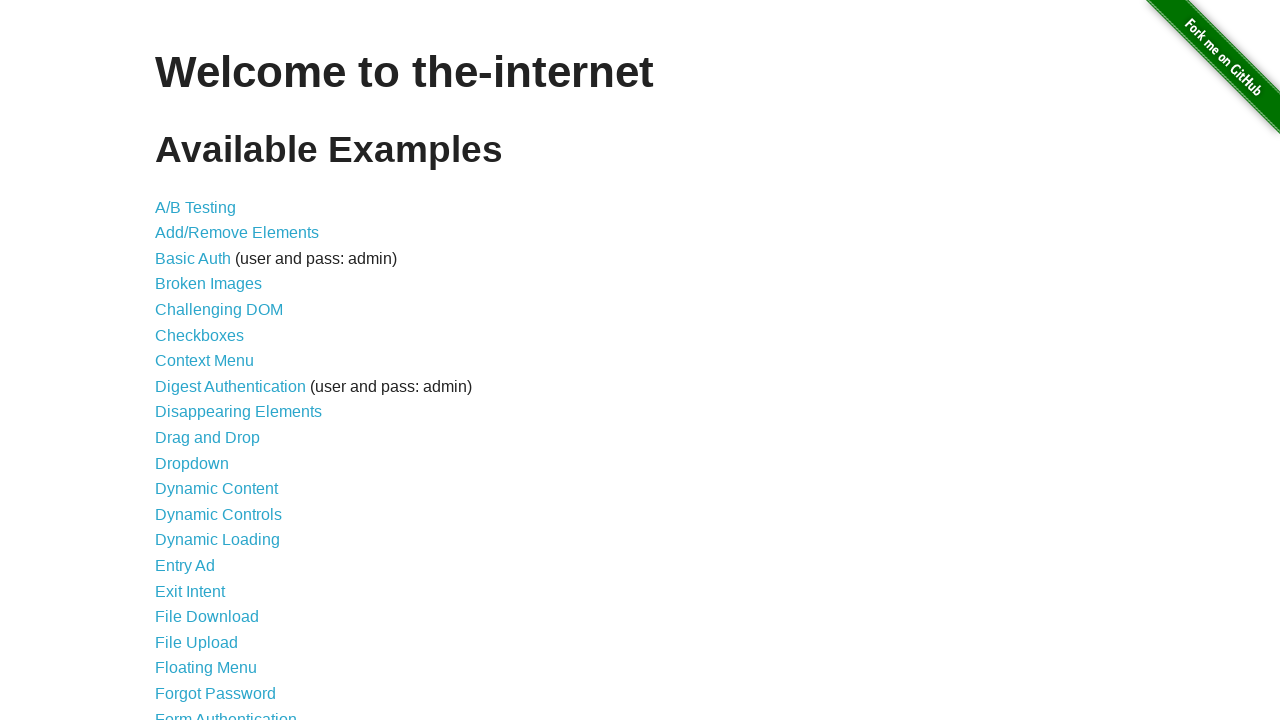

Waited for jQuery to load
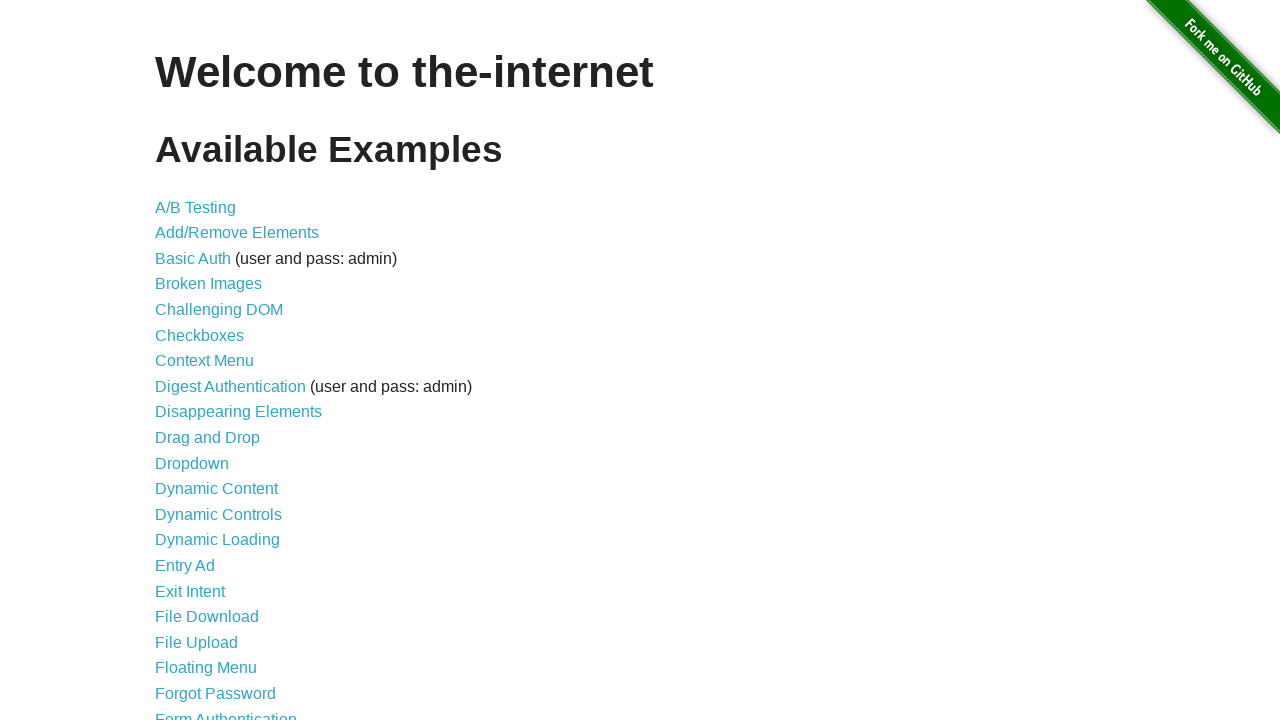

Injected jQuery Growl library script
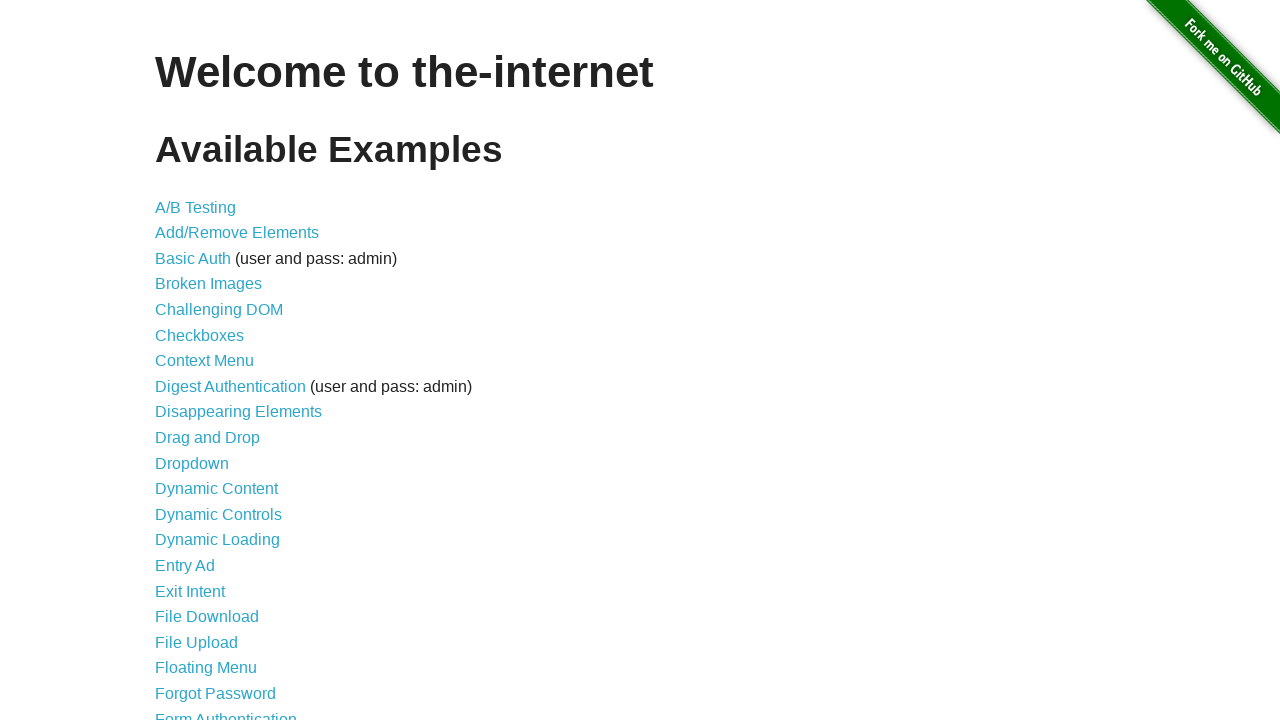

Injected jQuery Growl CSS stylesheet
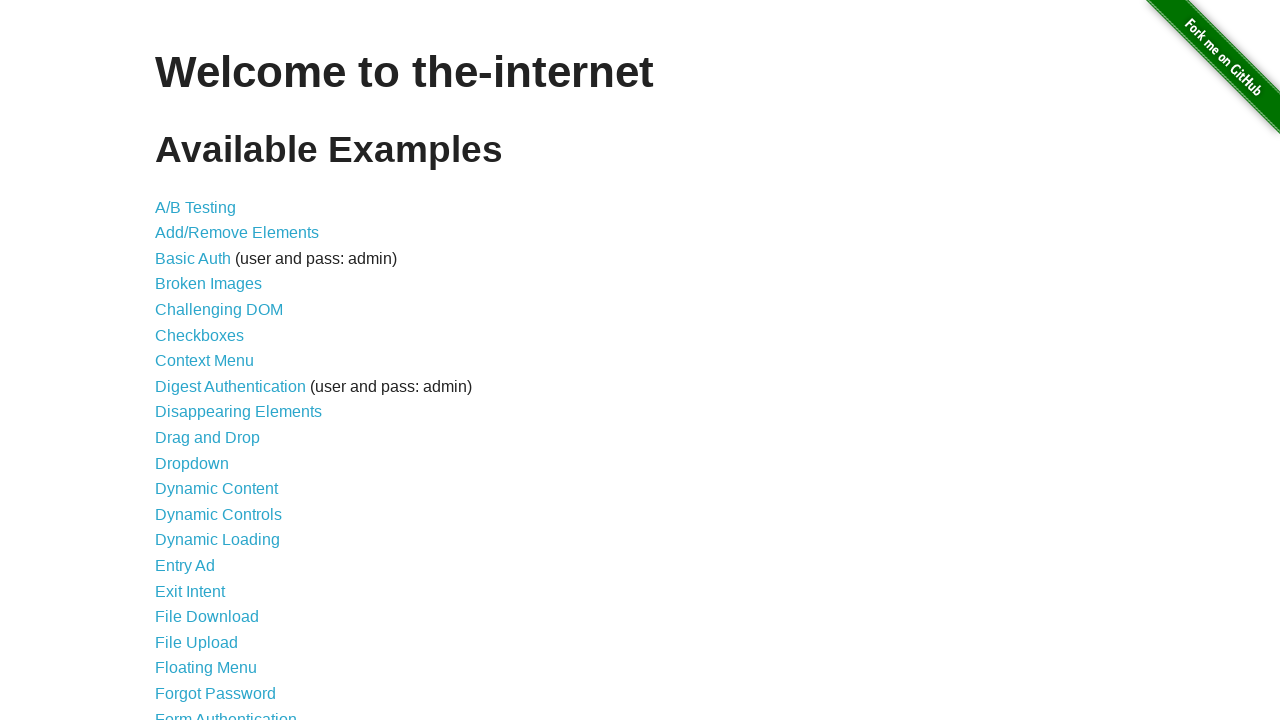

Waited for Growl library to load
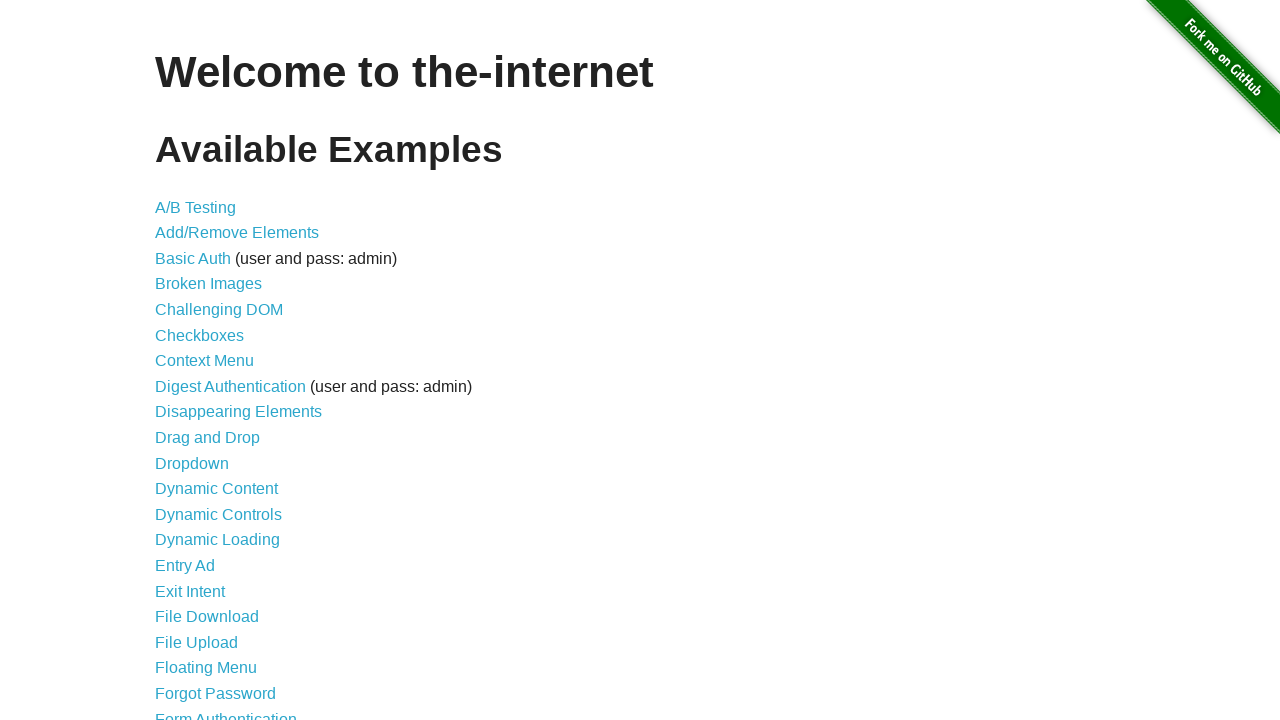

Displayed default growl notification
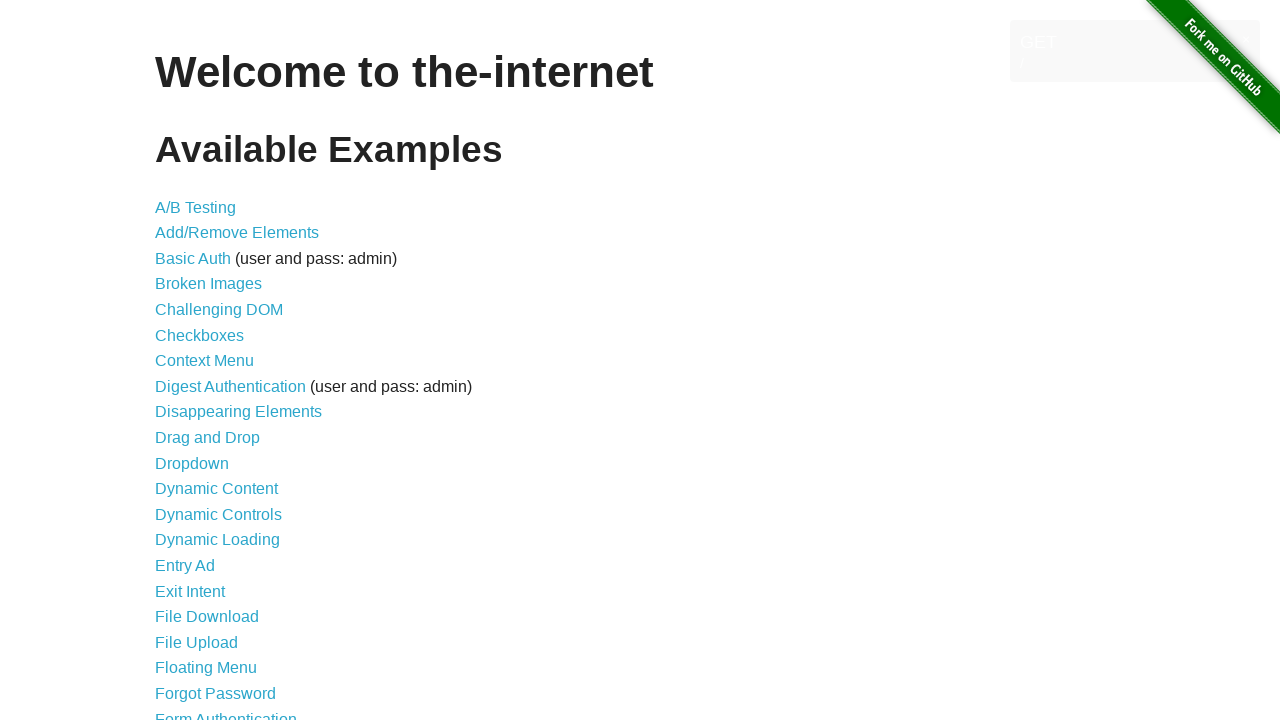

Displayed error style growl notification
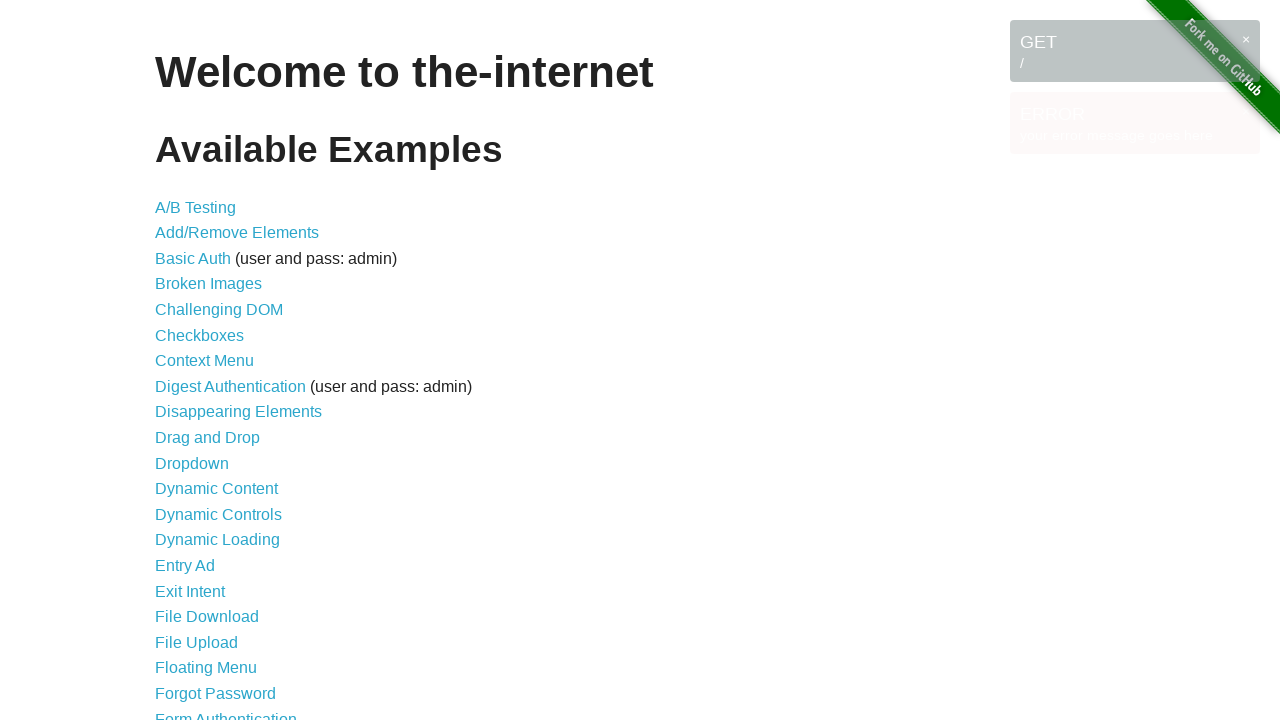

Displayed notice style growl notification
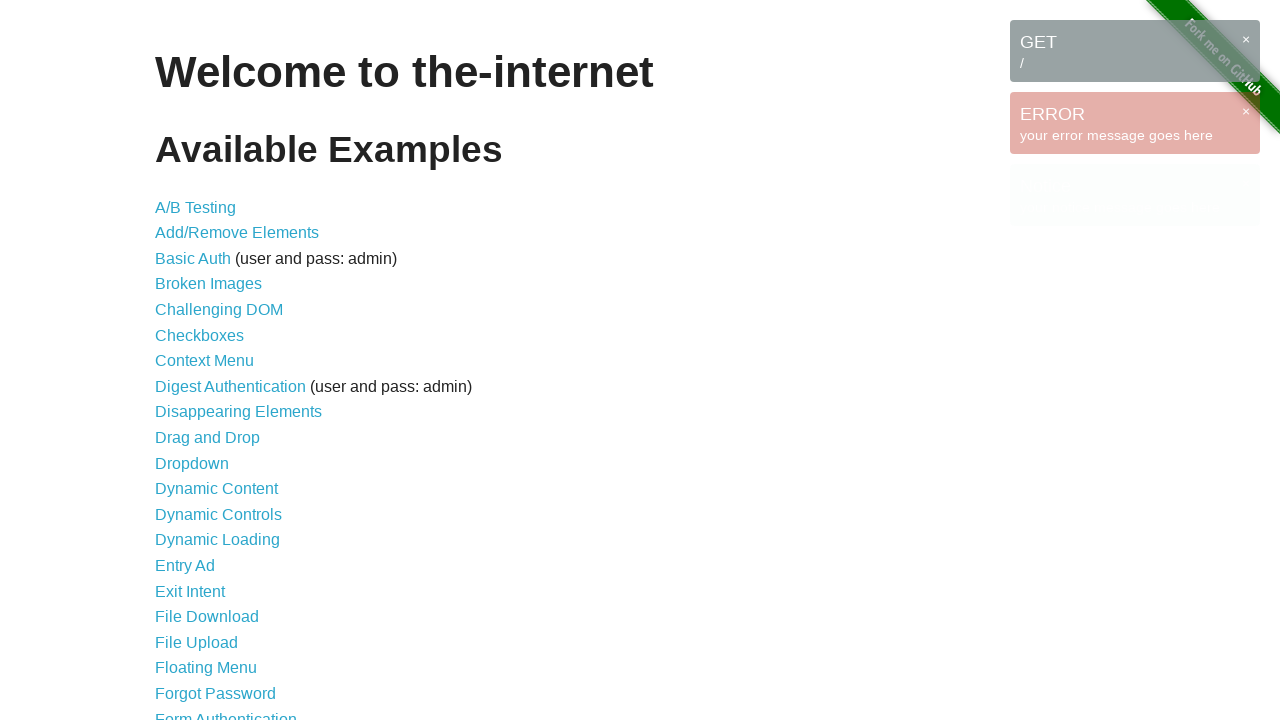

Displayed warning style growl notification
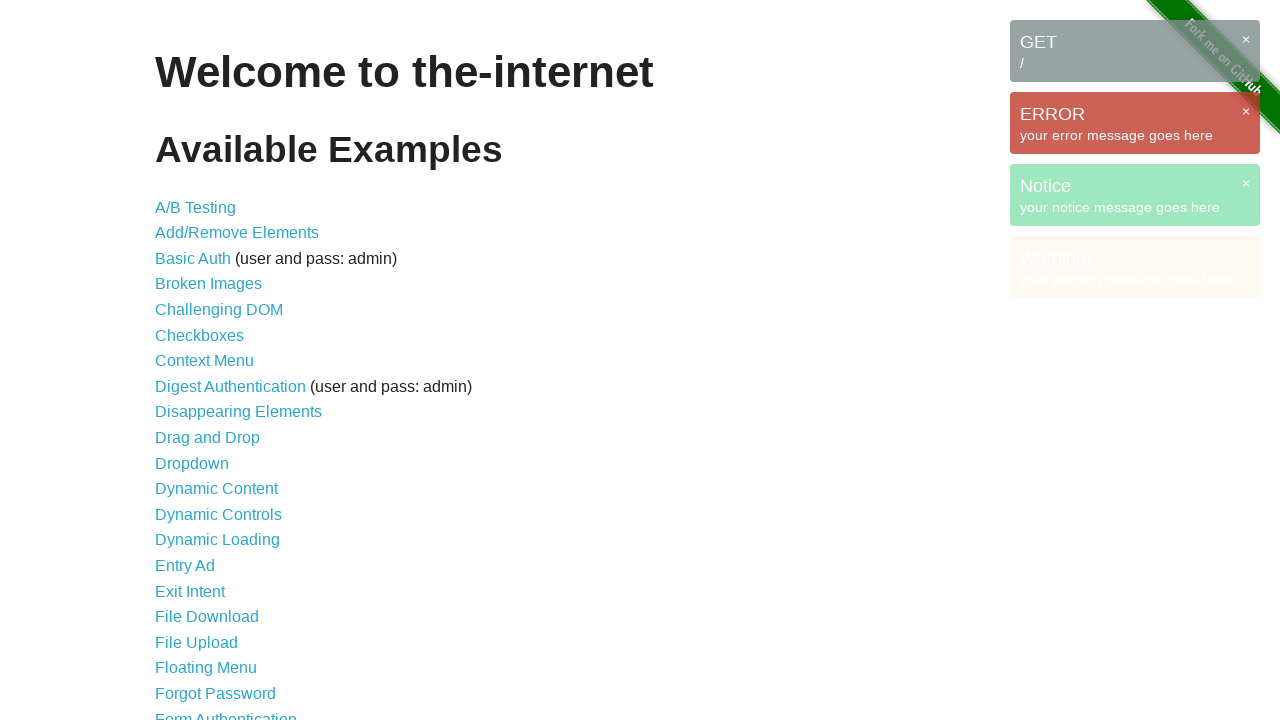

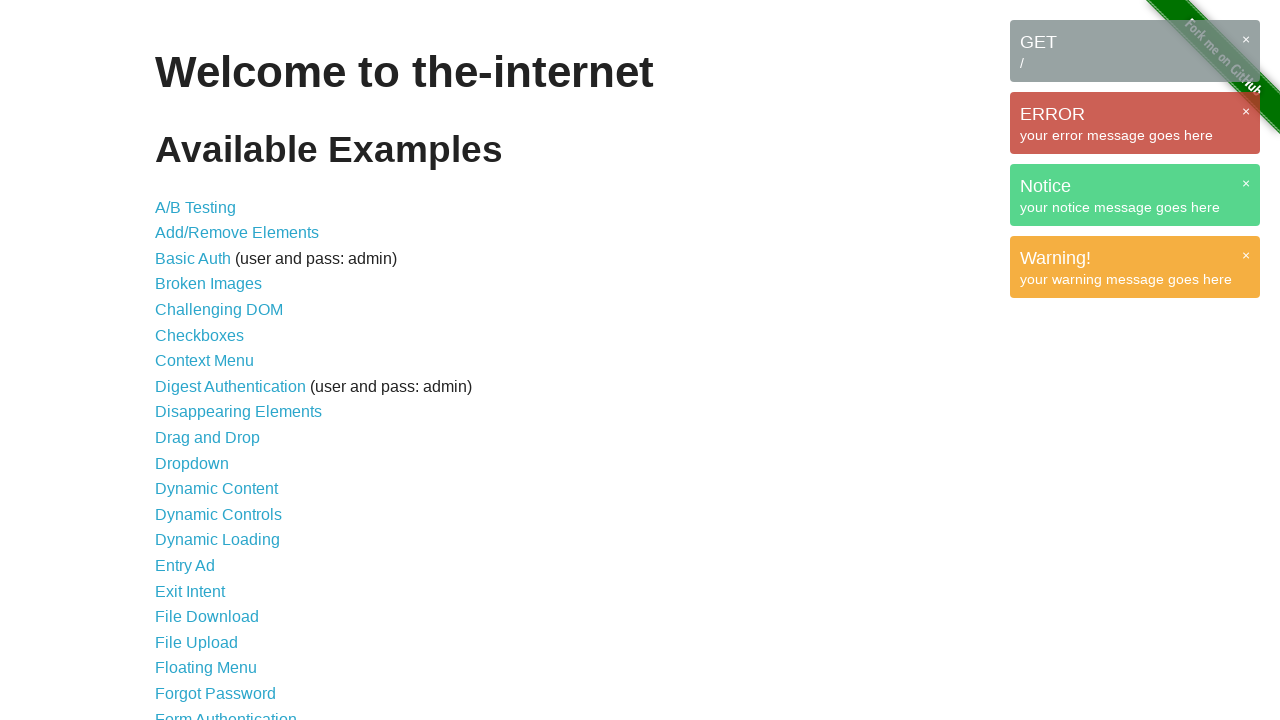